Tests navigating between All, Active, and Completed filters

Starting URL: https://demo.playwright.dev/todomvc

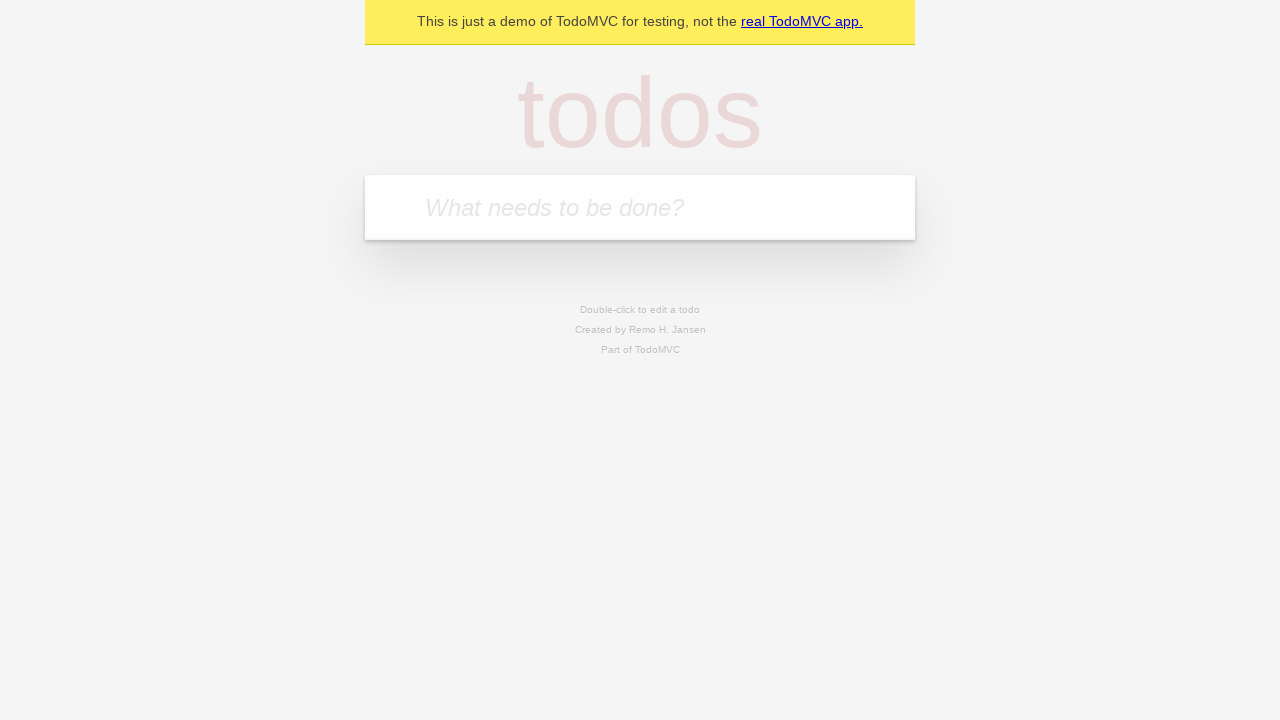

Filled todo input with 'buy some cheese' on internal:attr=[placeholder="What needs to be done?"i]
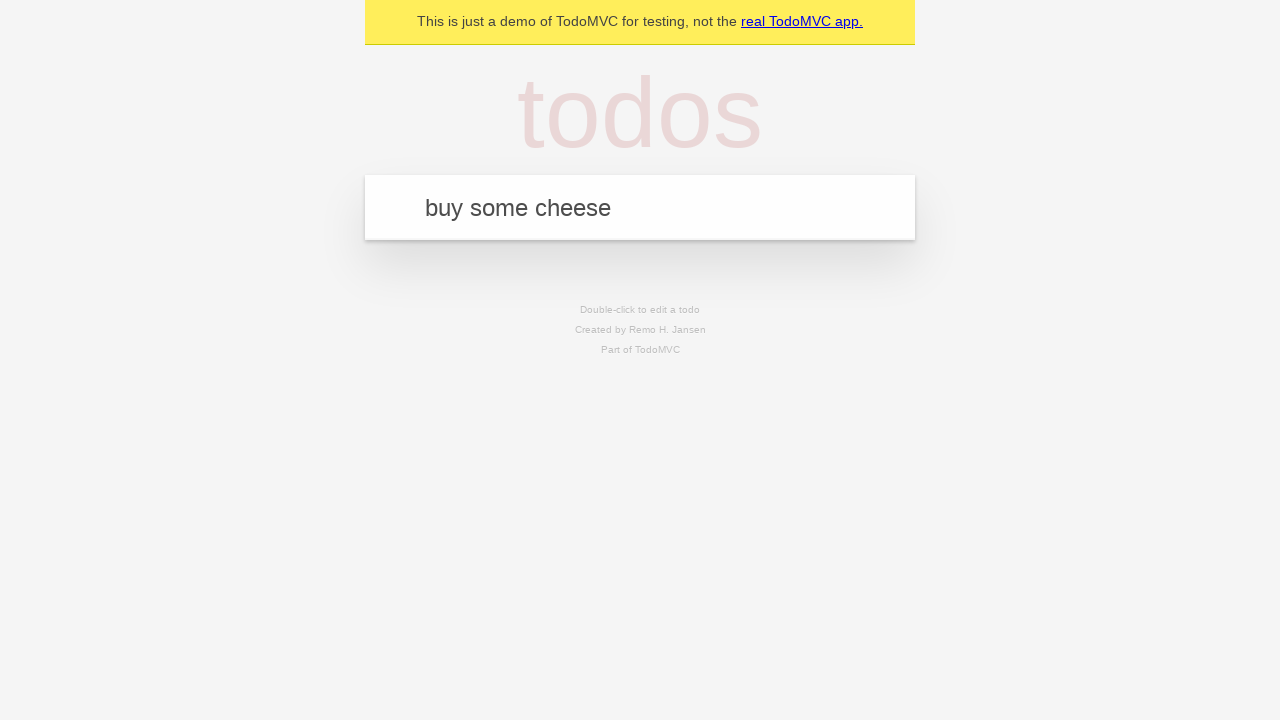

Pressed Enter to create todo 'buy some cheese' on internal:attr=[placeholder="What needs to be done?"i]
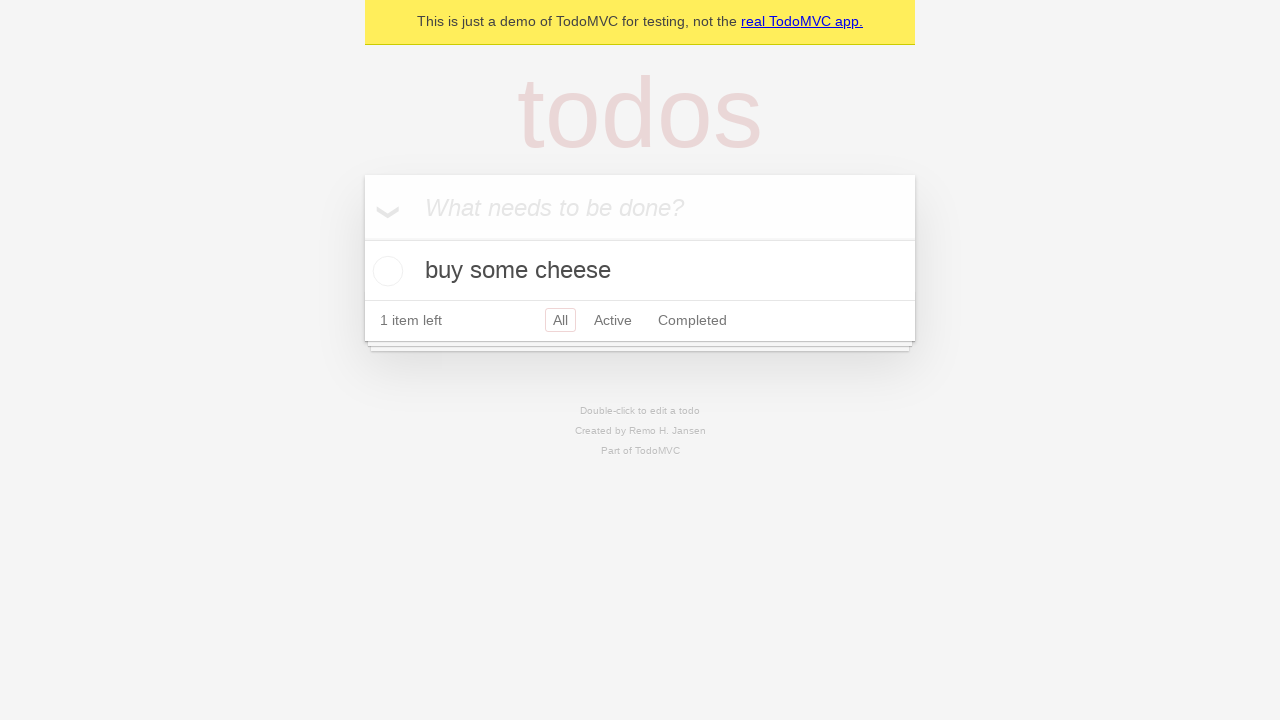

Filled todo input with 'feed the cat' on internal:attr=[placeholder="What needs to be done?"i]
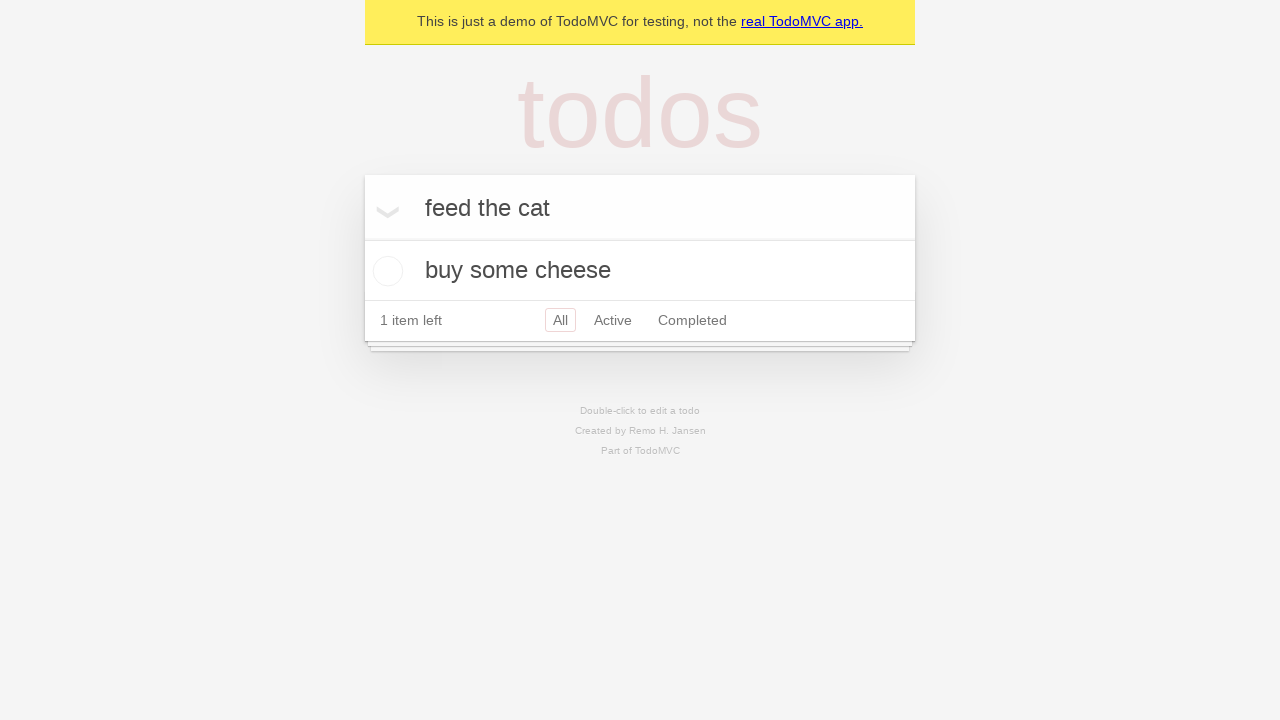

Pressed Enter to create todo 'feed the cat' on internal:attr=[placeholder="What needs to be done?"i]
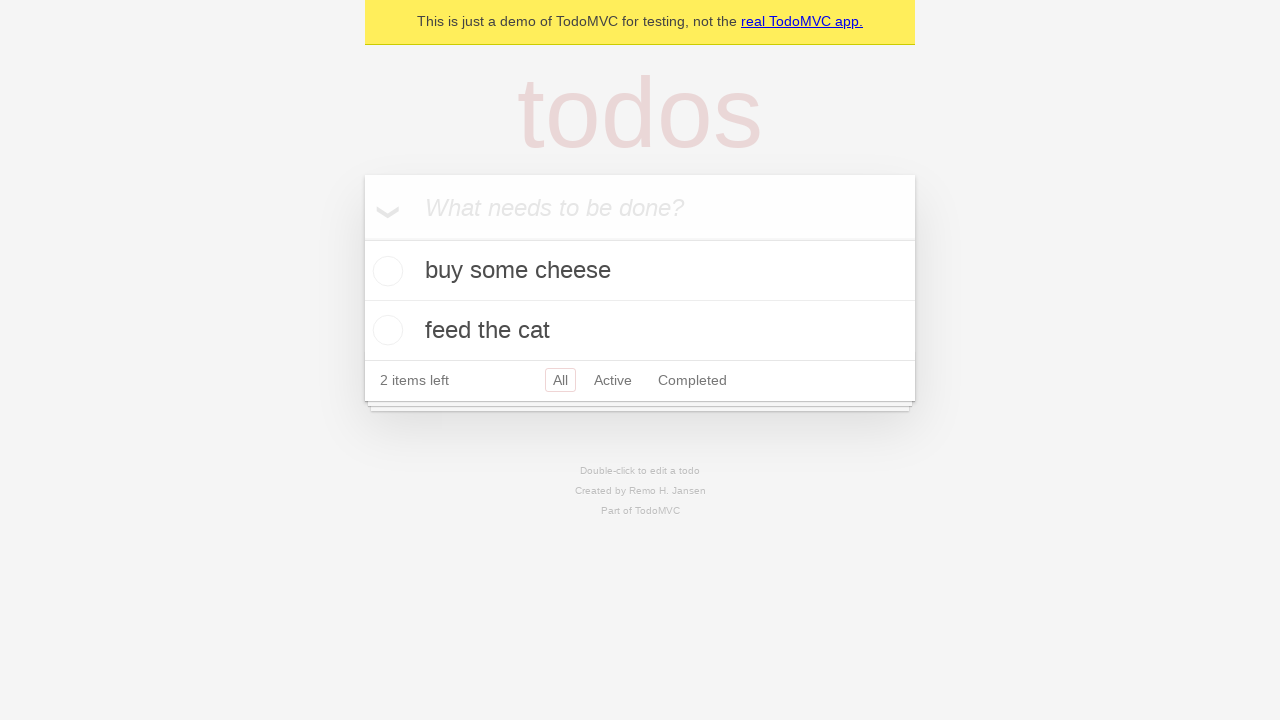

Filled todo input with 'book a doctors appointment' on internal:attr=[placeholder="What needs to be done?"i]
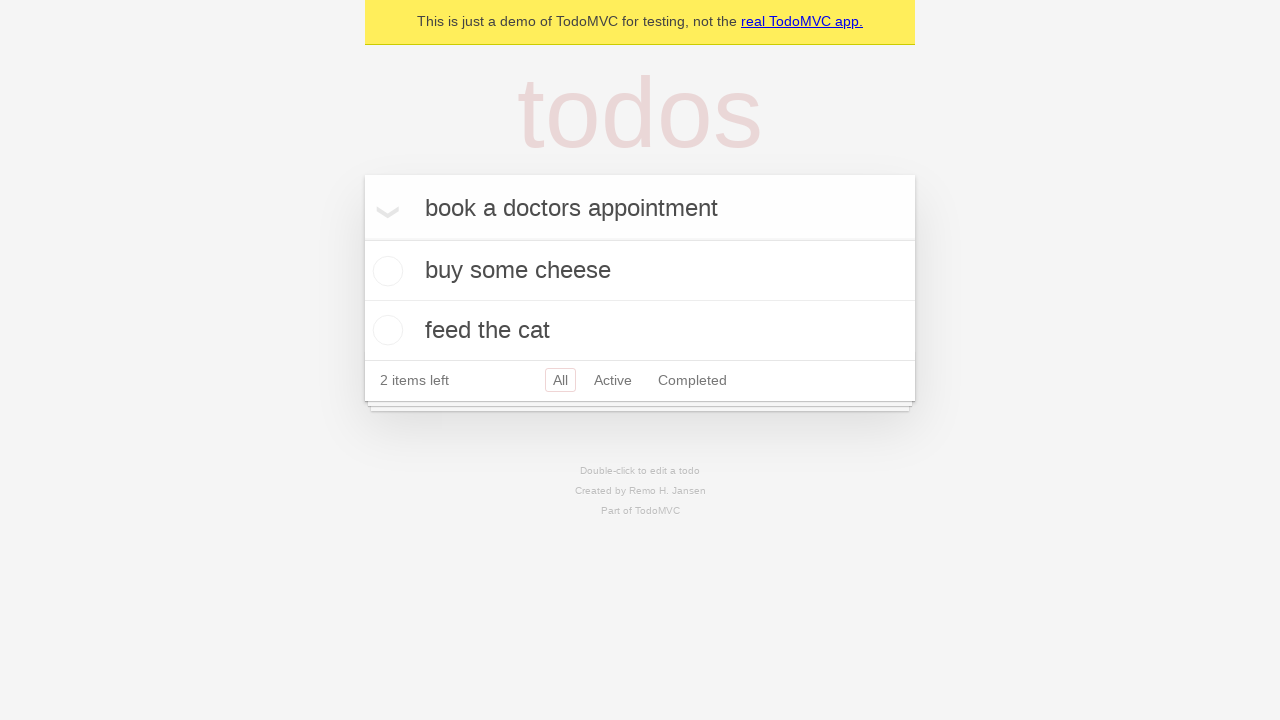

Pressed Enter to create todo 'book a doctors appointment' on internal:attr=[placeholder="What needs to be done?"i]
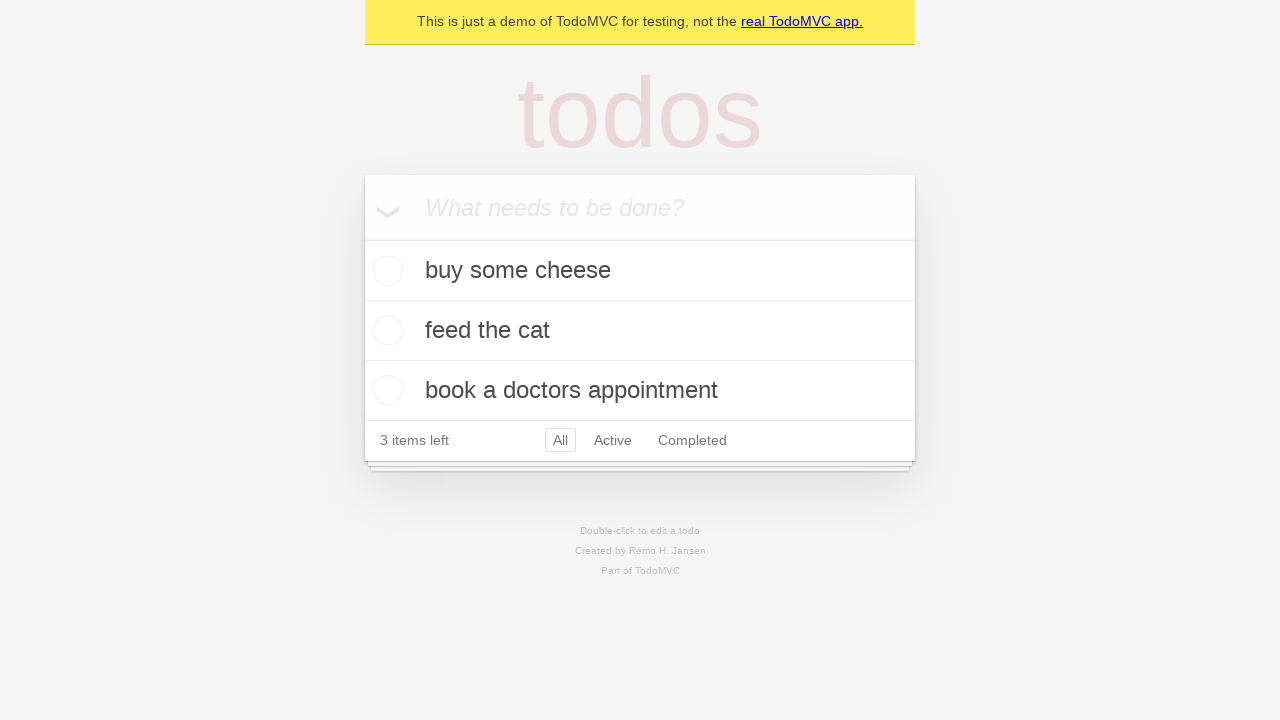

Checked the second todo item at (385, 330) on internal:testid=[data-testid="todo-item"s] >> nth=1 >> internal:role=checkbox
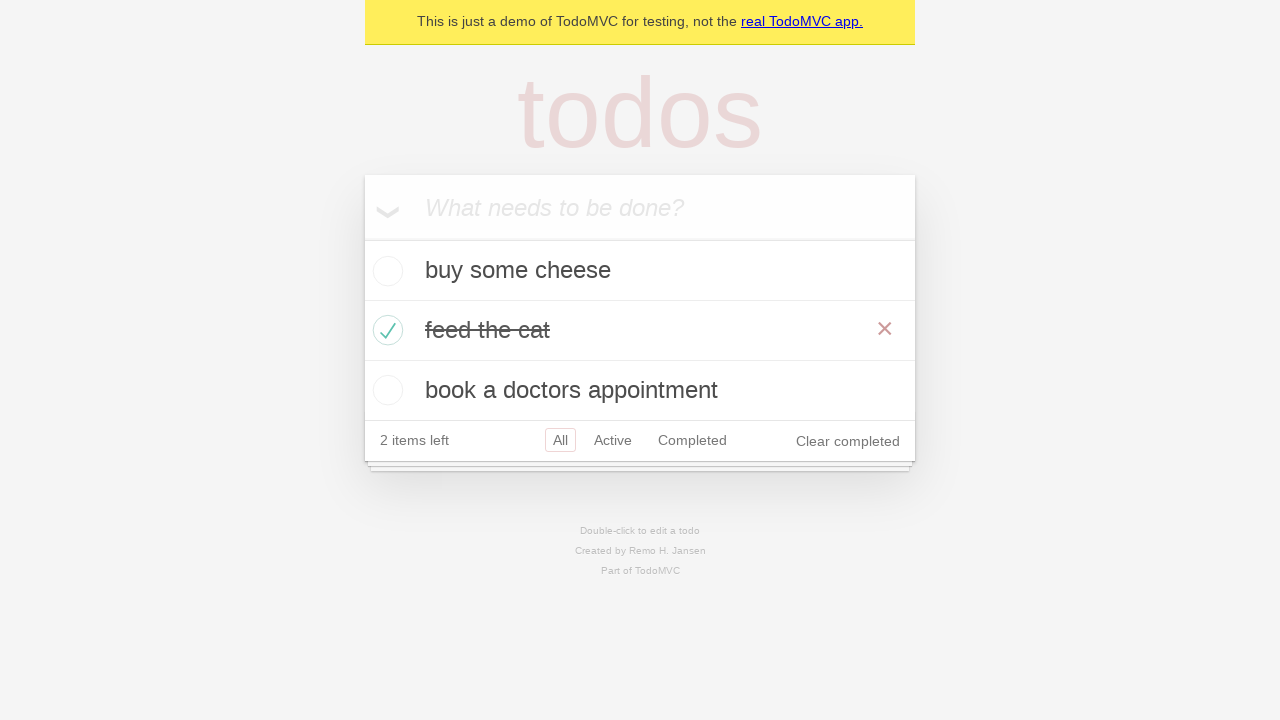

Clicked Active filter to display active todos at (613, 440) on internal:role=link[name="Active"i]
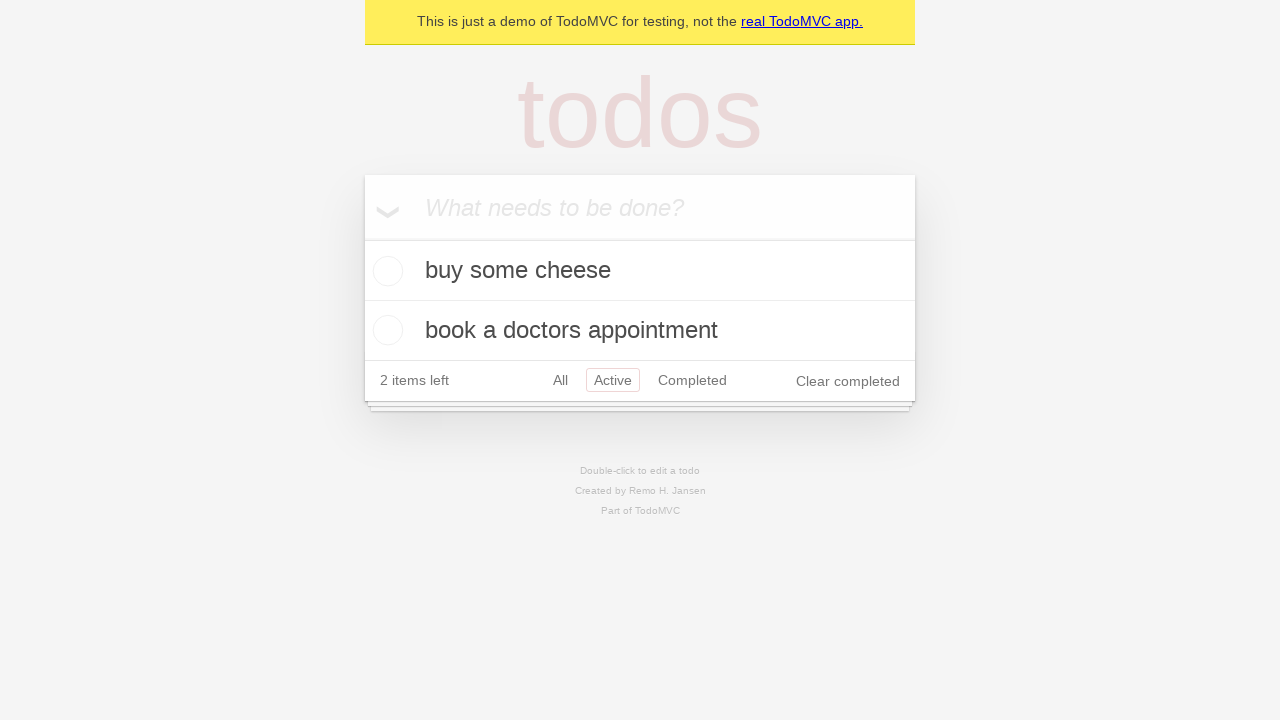

Clicked Completed filter to display completed todos at (692, 380) on internal:role=link[name="Completed"i]
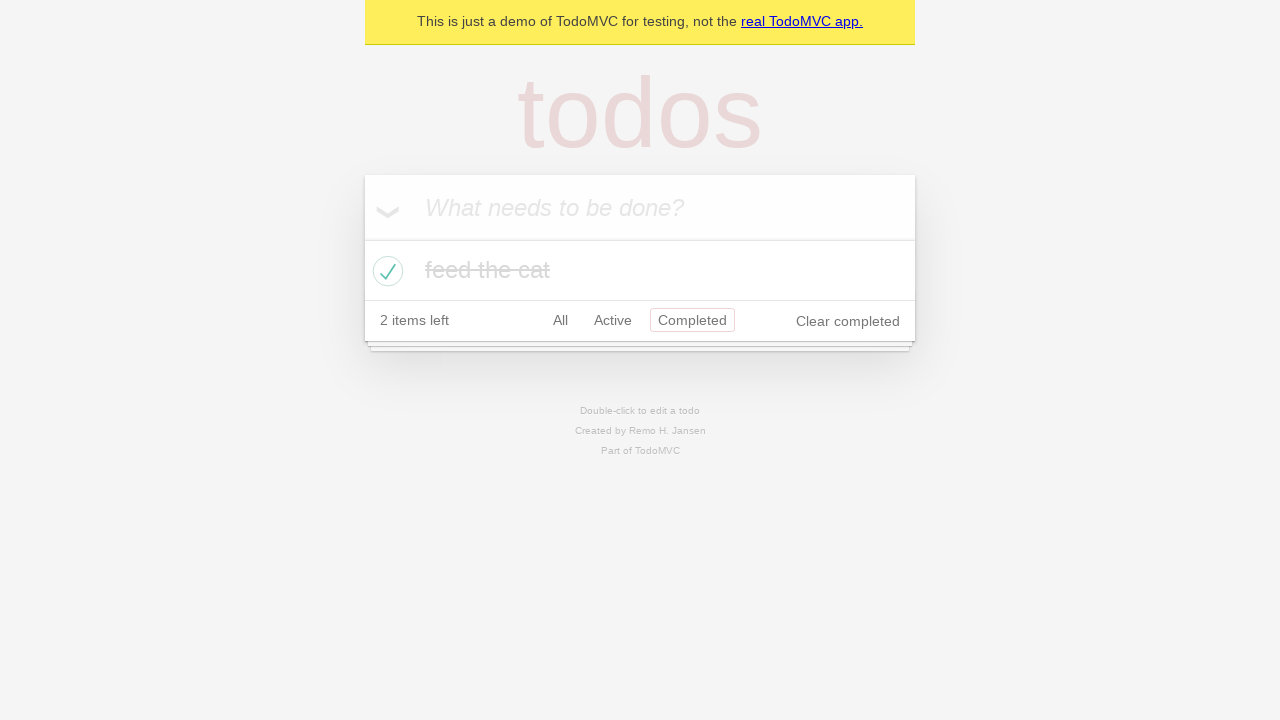

Clicked All filter to display all items at (560, 320) on internal:role=link[name="All"i]
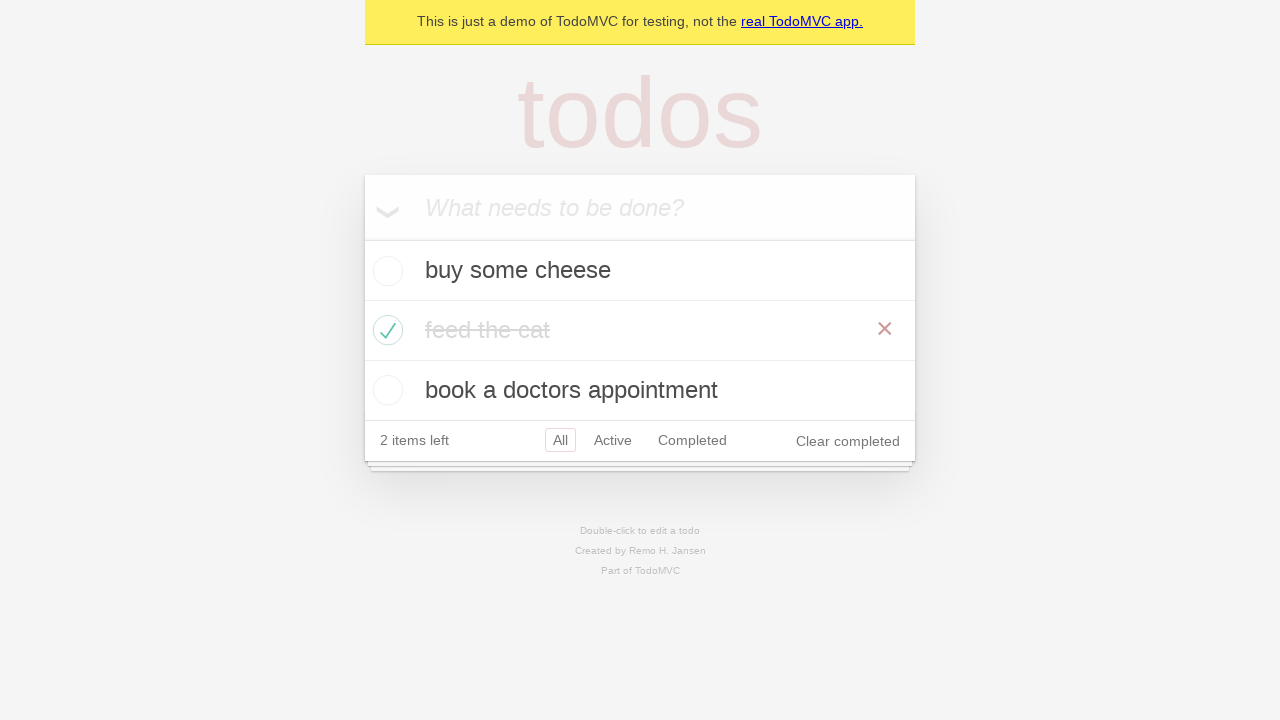

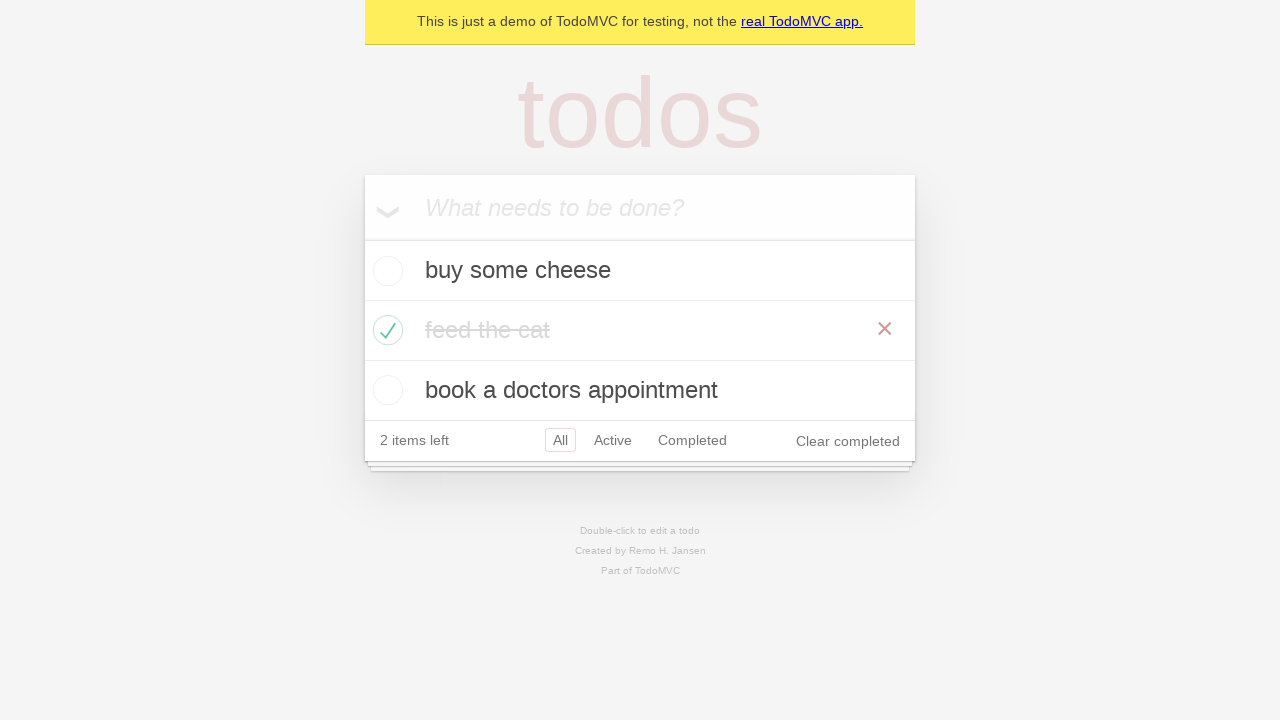